Navigates to Flipkart homepage, maximizes and minimizes the browser window, and verifies the current URL matches the expected URL

Starting URL: https://www.flipkart.com/

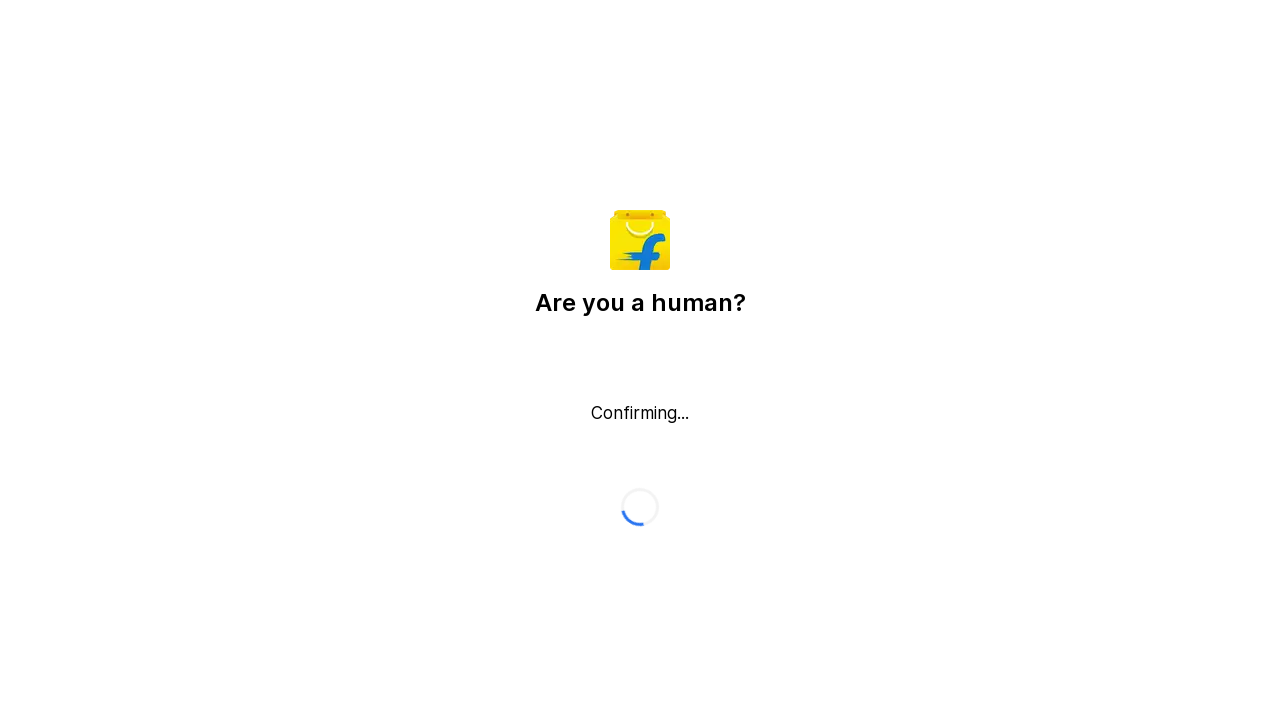

Navigated to Flipkart homepage
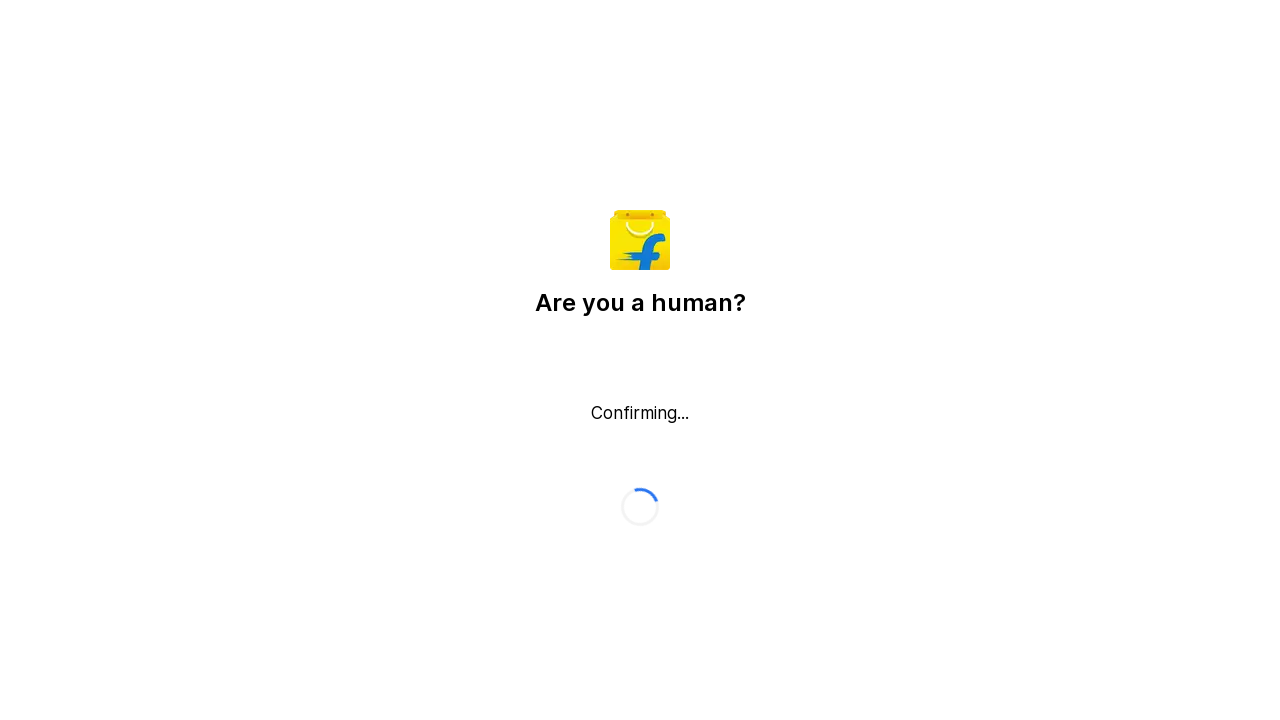

Moved window to top-left corner
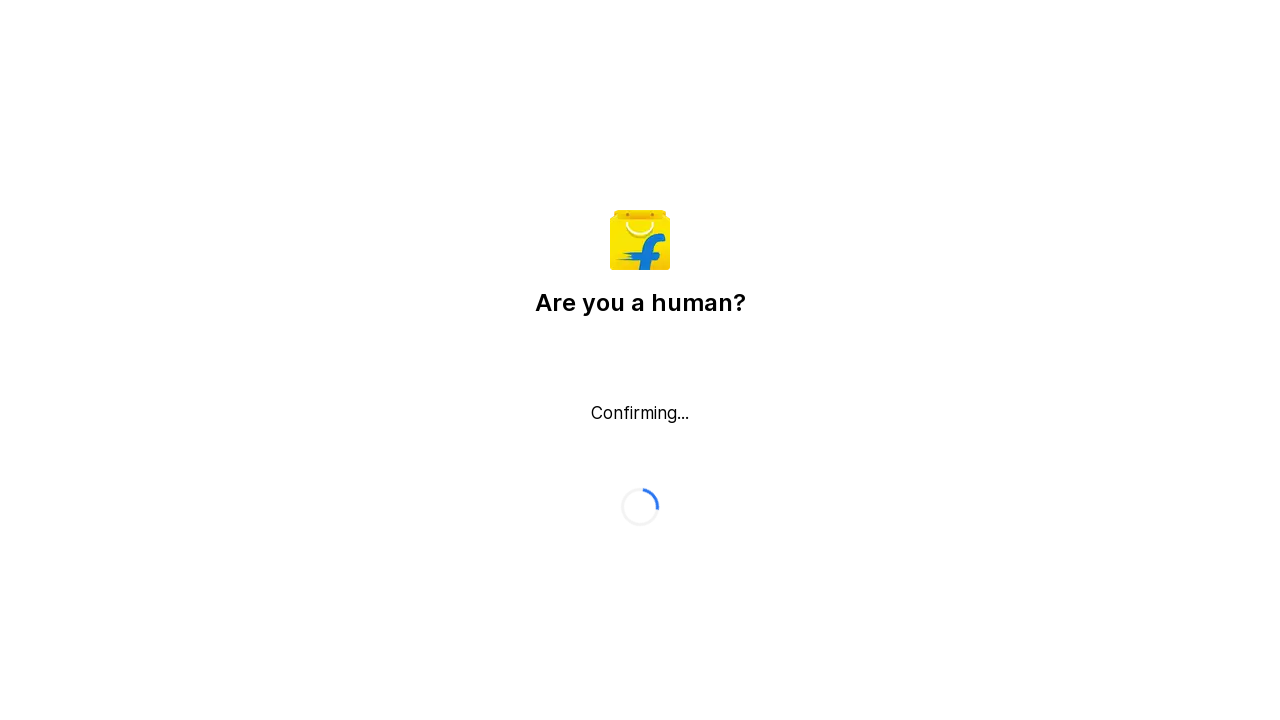

Maximized browser window to full screen
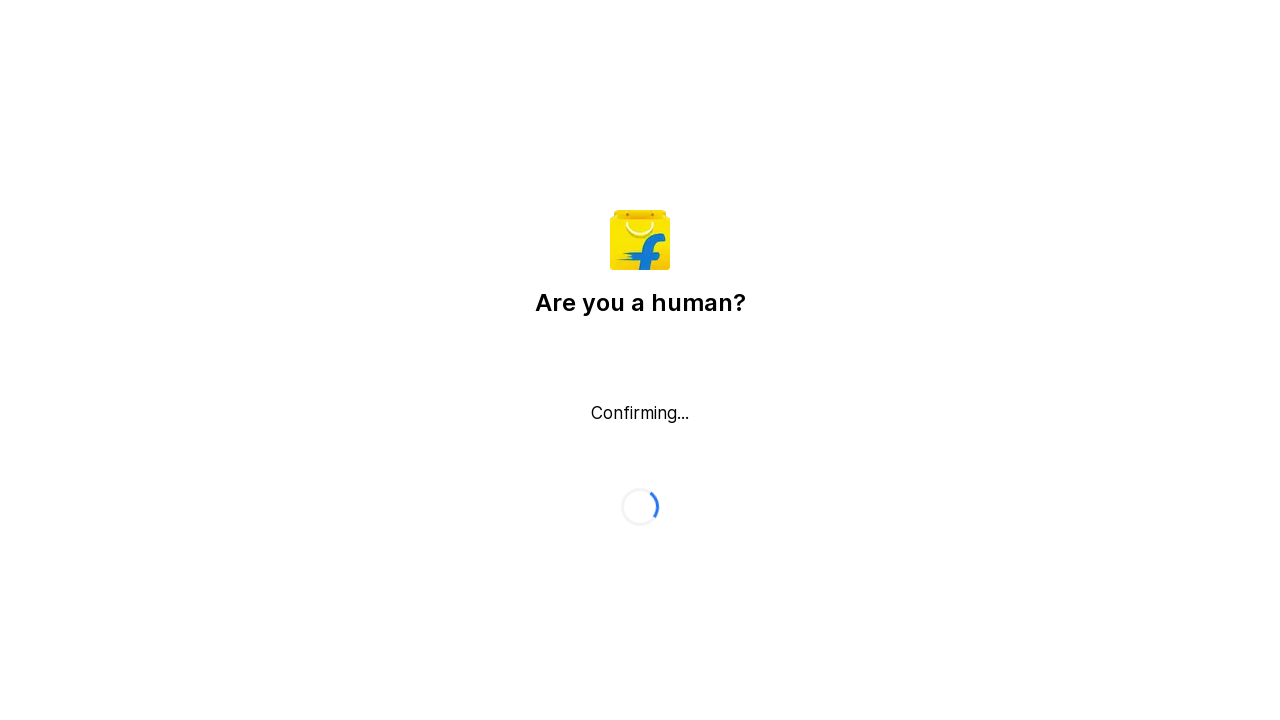

Retrieved current URL: https://www.flipkart.com/
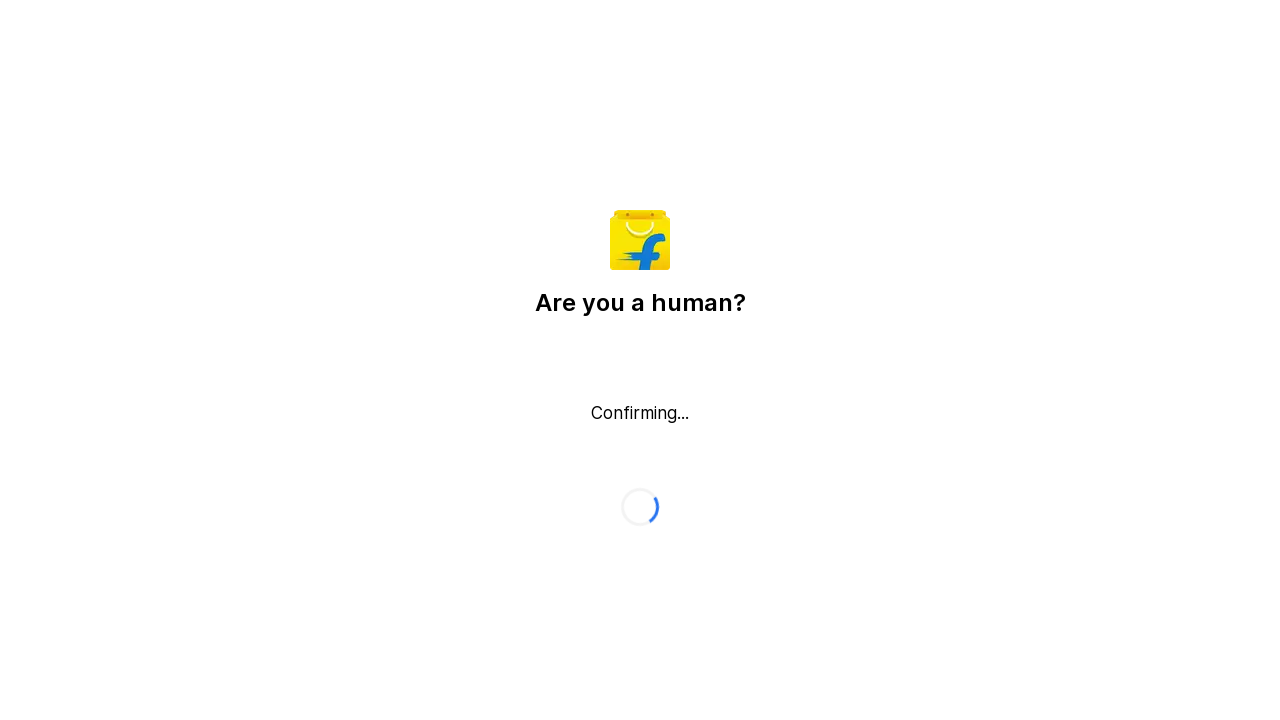

Verified current URL matches expected URL https://www.flipkart.com/
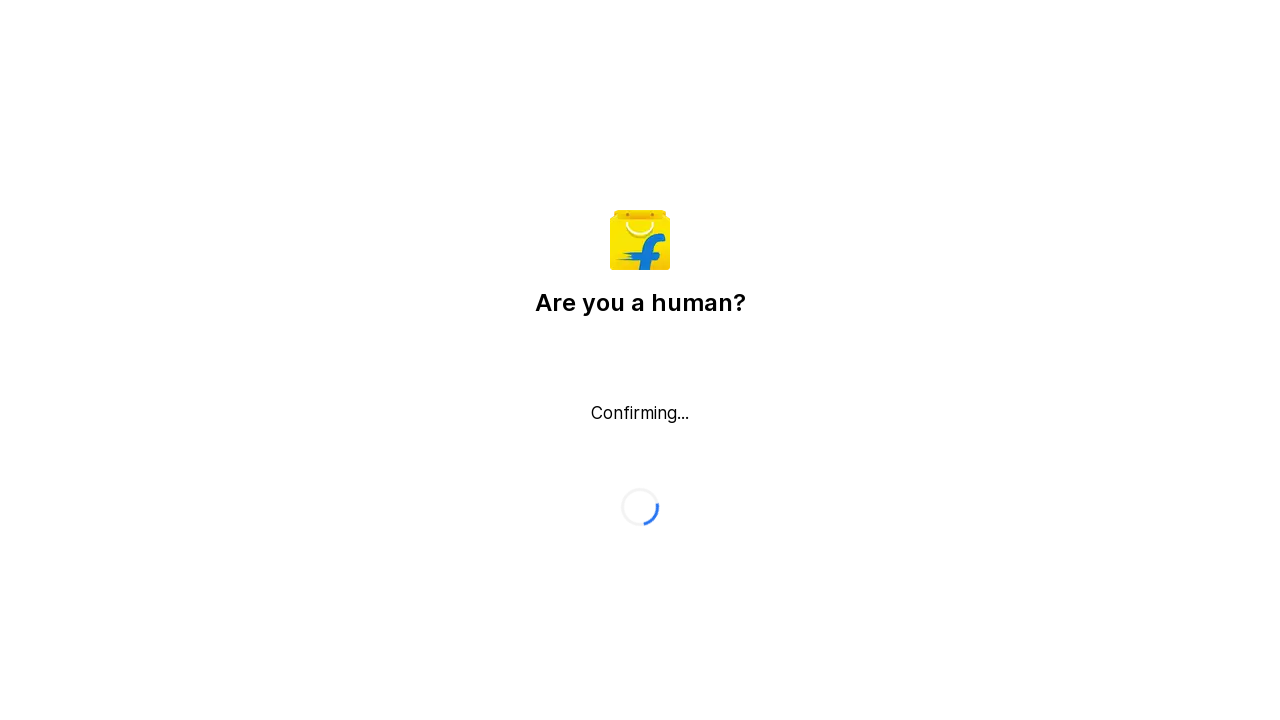

Minimized browser window to 100x100 pixels
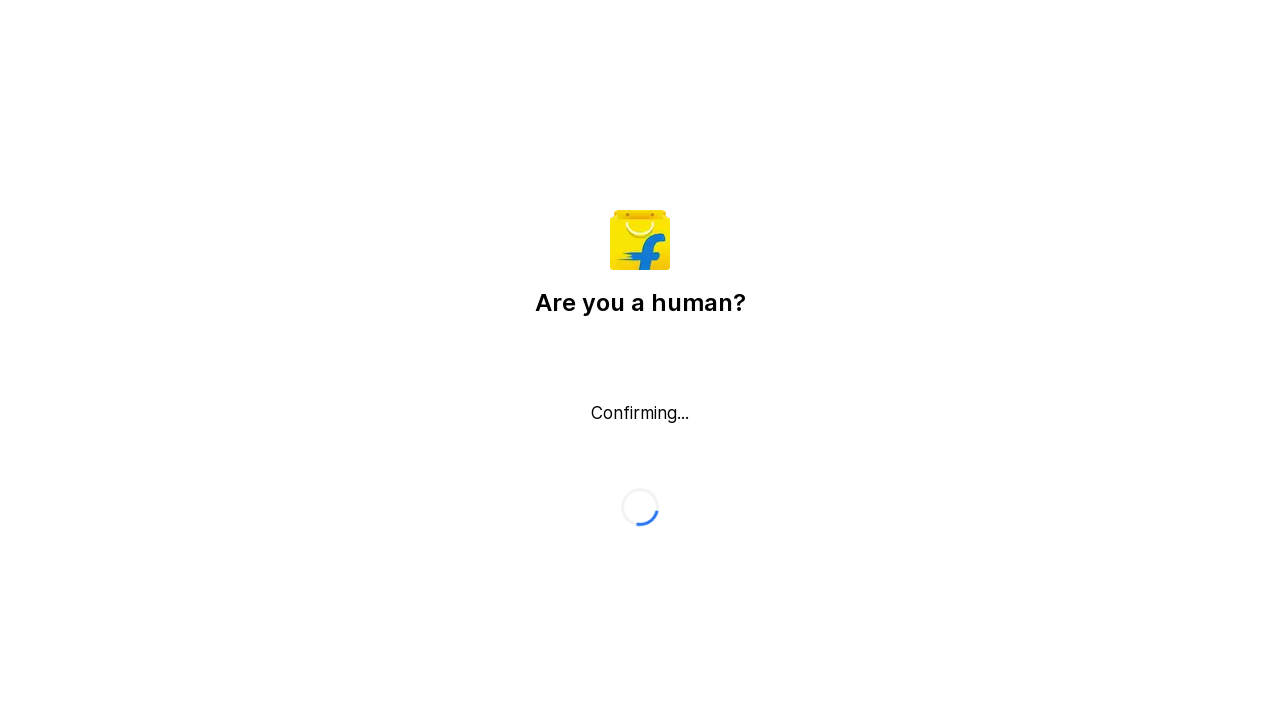

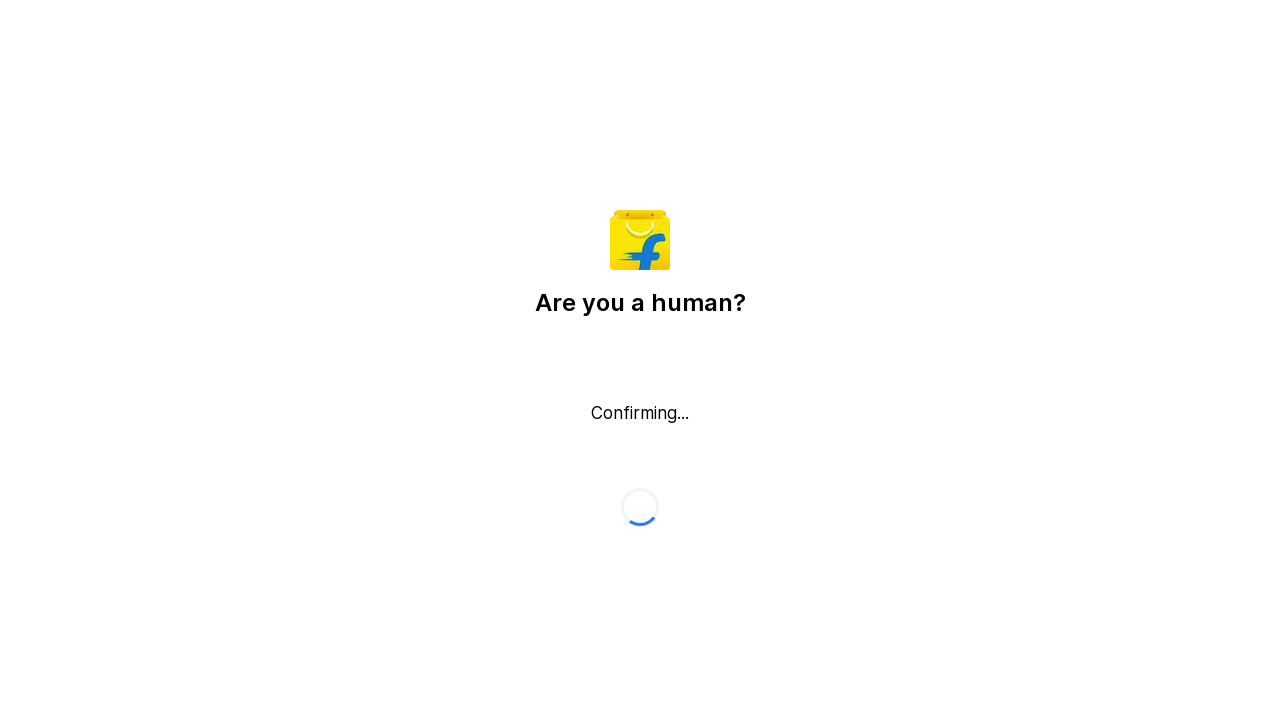